Tests a web form by entering text in a text box, clicking the submit button, and verifying the success message

Starting URL: https://www.selenium.dev/selenium/web/web-form.html

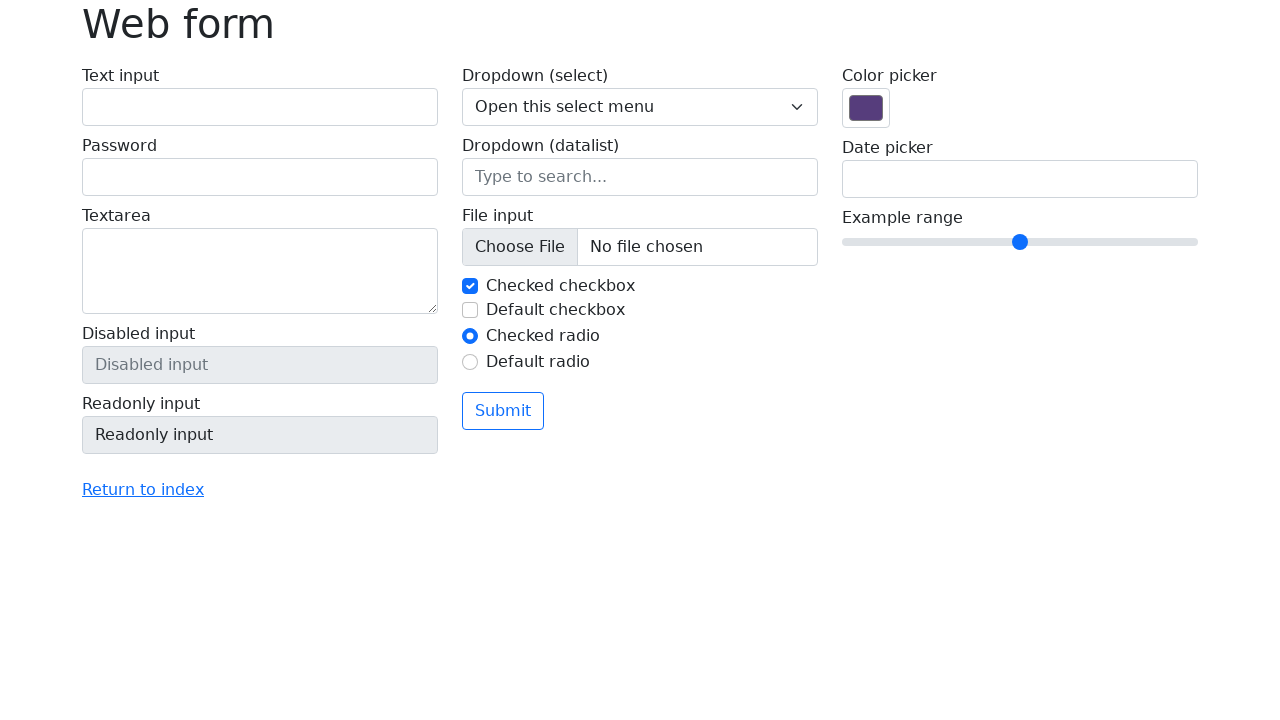

Filled text box with 'Selenium' on input[name='my-text']
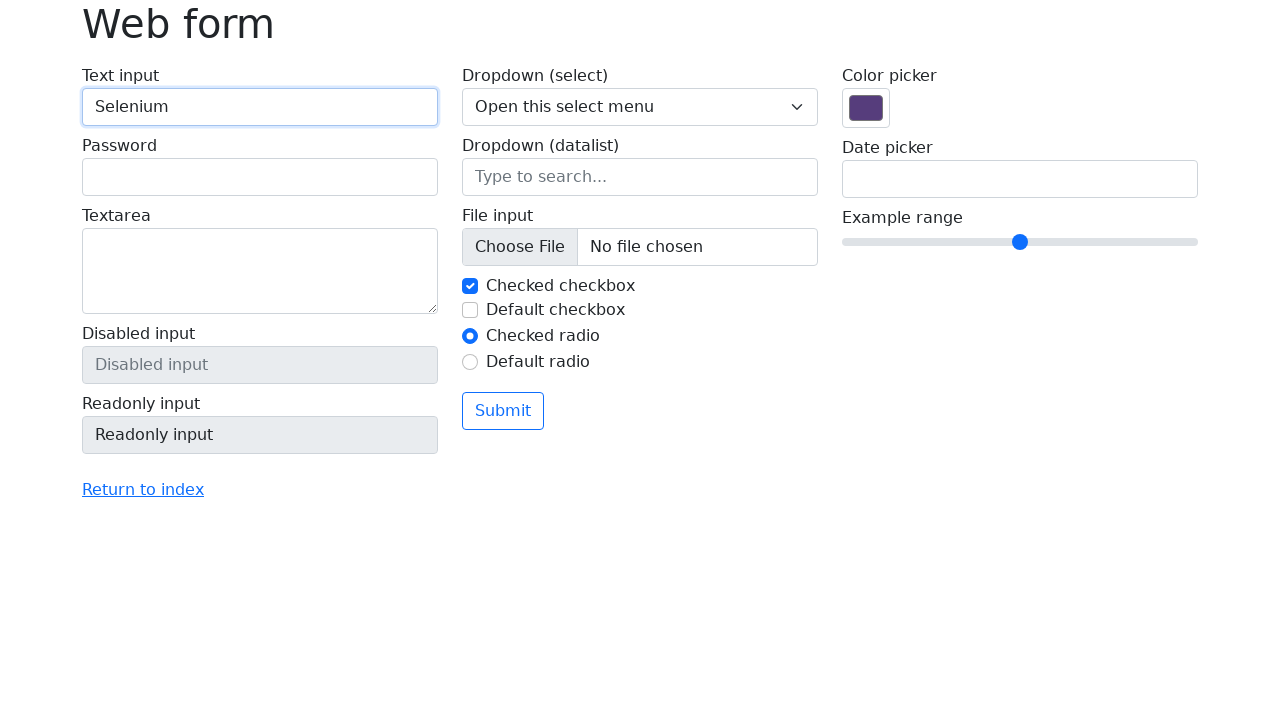

Clicked submit button at (503, 411) on button
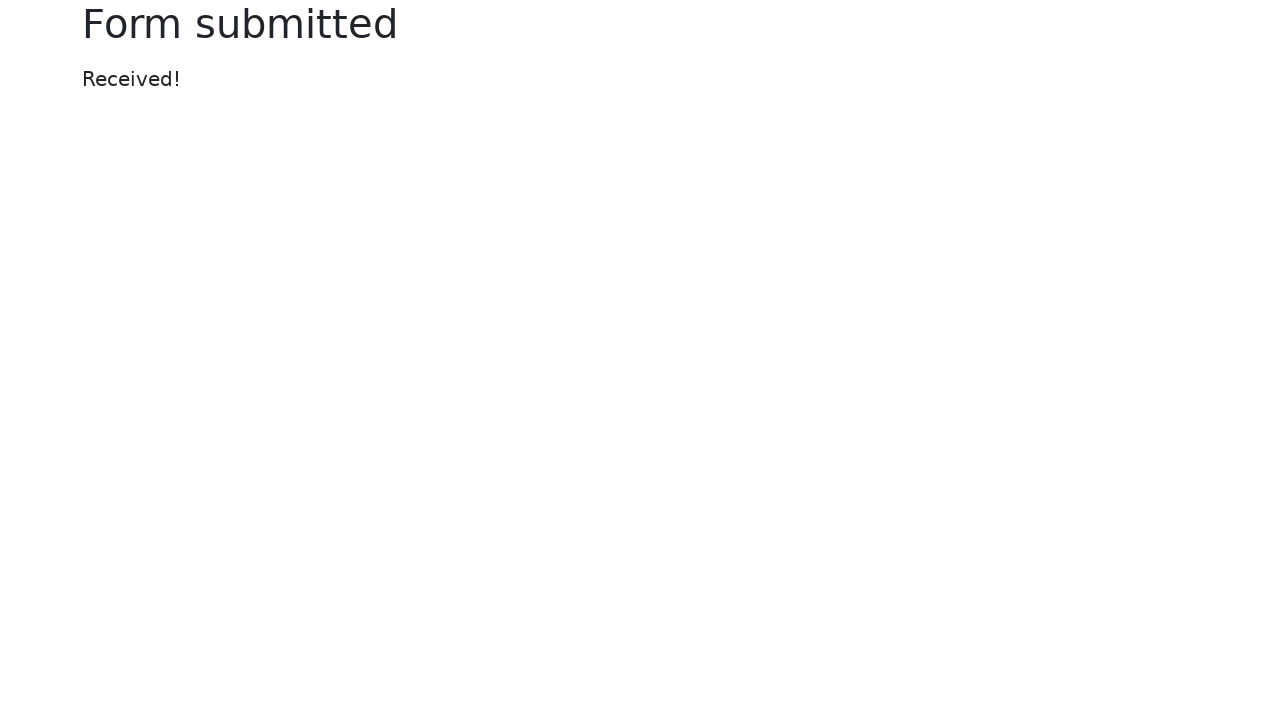

Success message element loaded
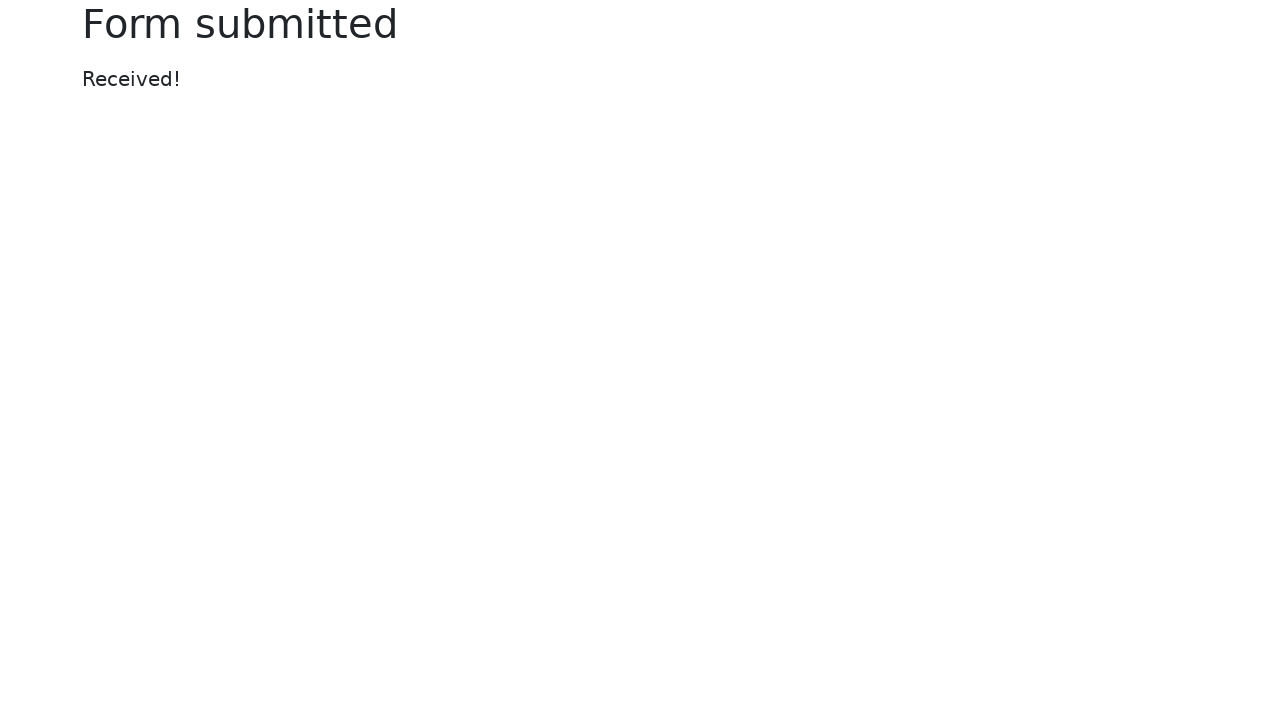

Verified success message displays 'Received!'
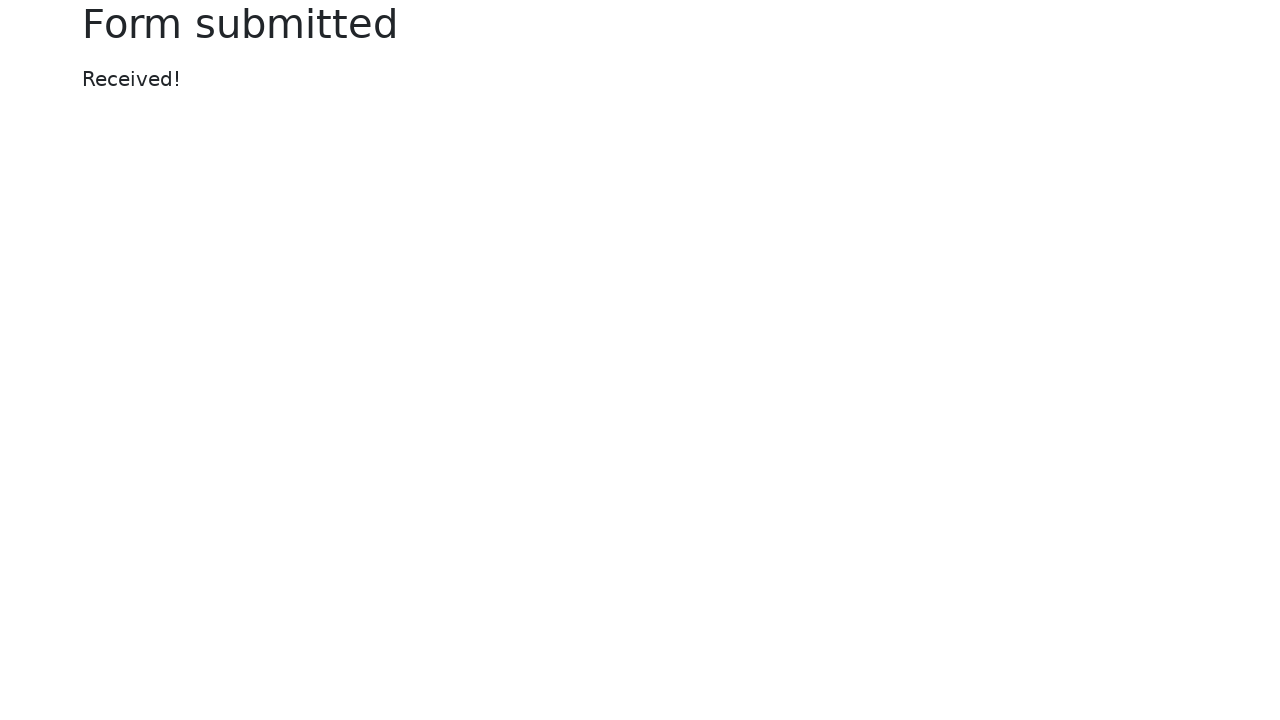

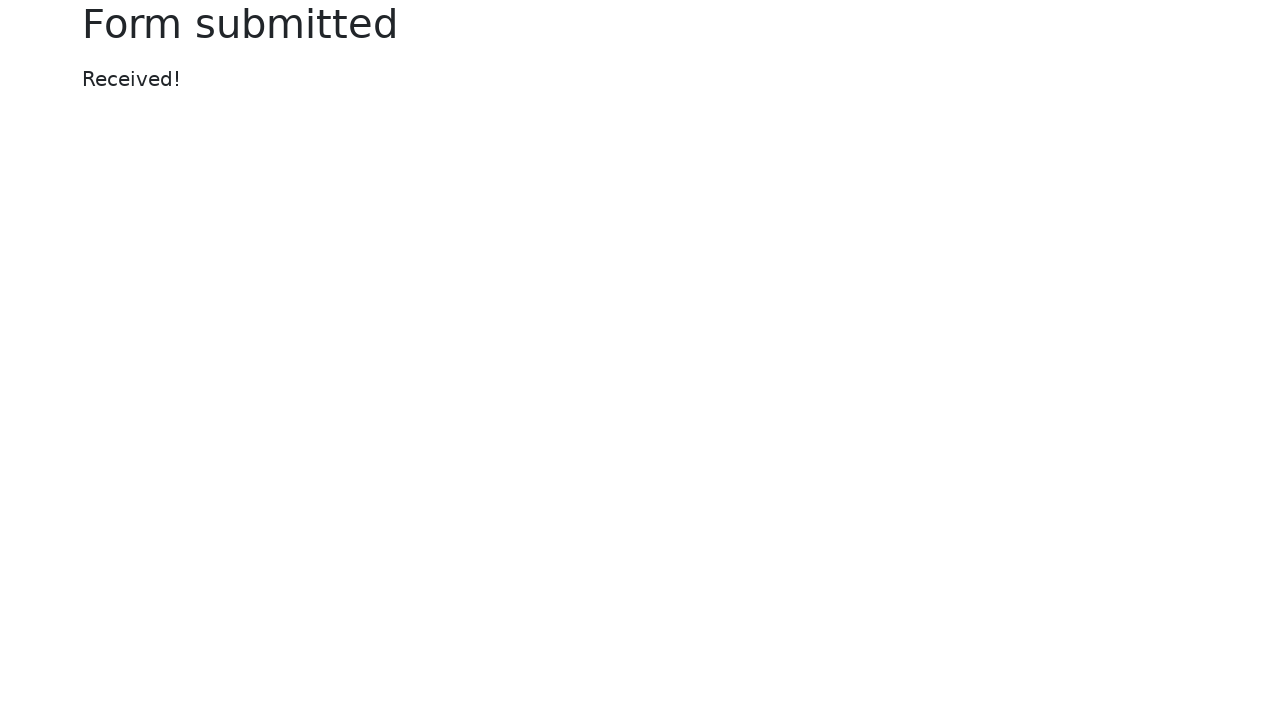